Tests the search functionality by clicking the search bar, entering a query, and verifying search results appear

Starting URL: https://webdriver.io

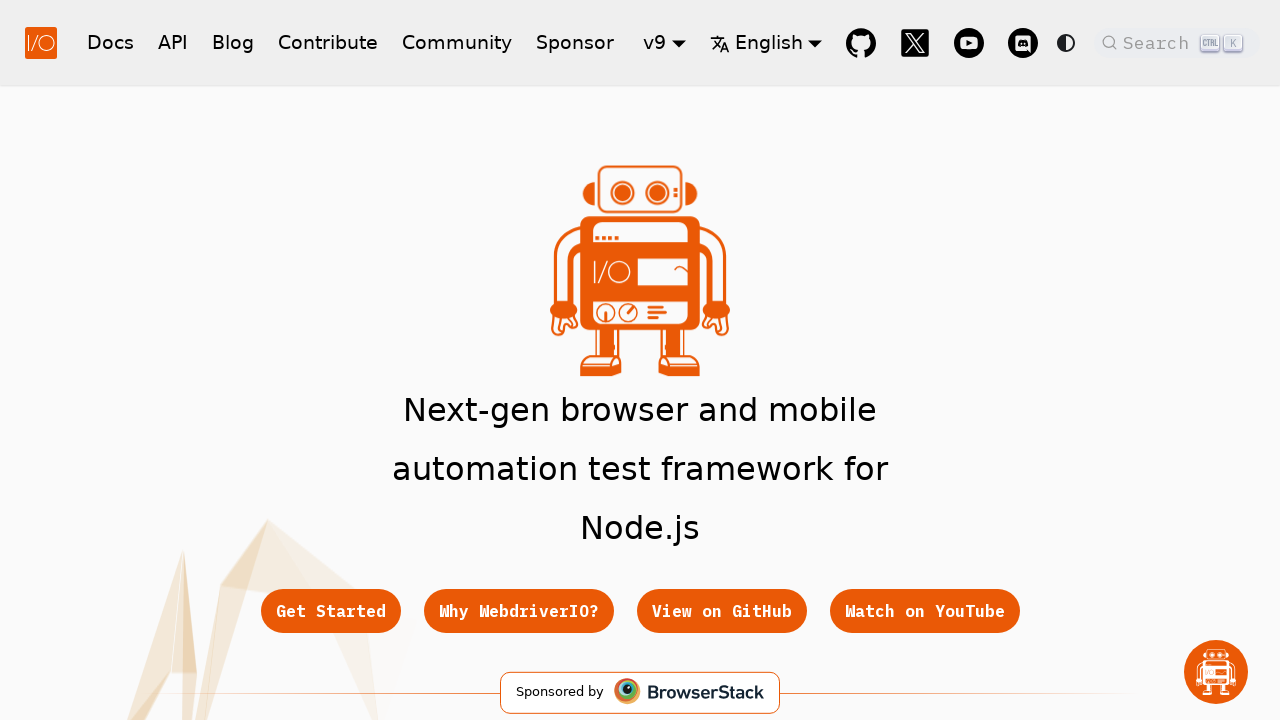

Clicked search bar placeholder to open search at (1159, 42) on .DocSearch-Button-Placeholder
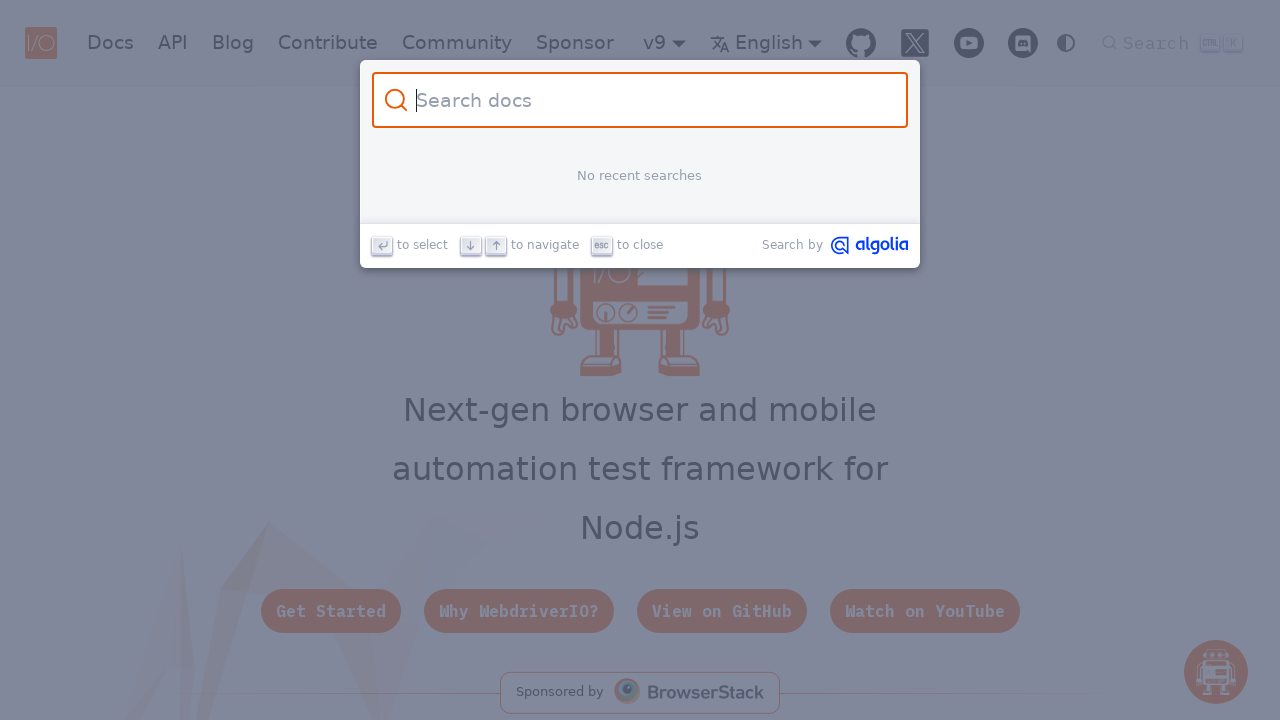

Search input field loaded
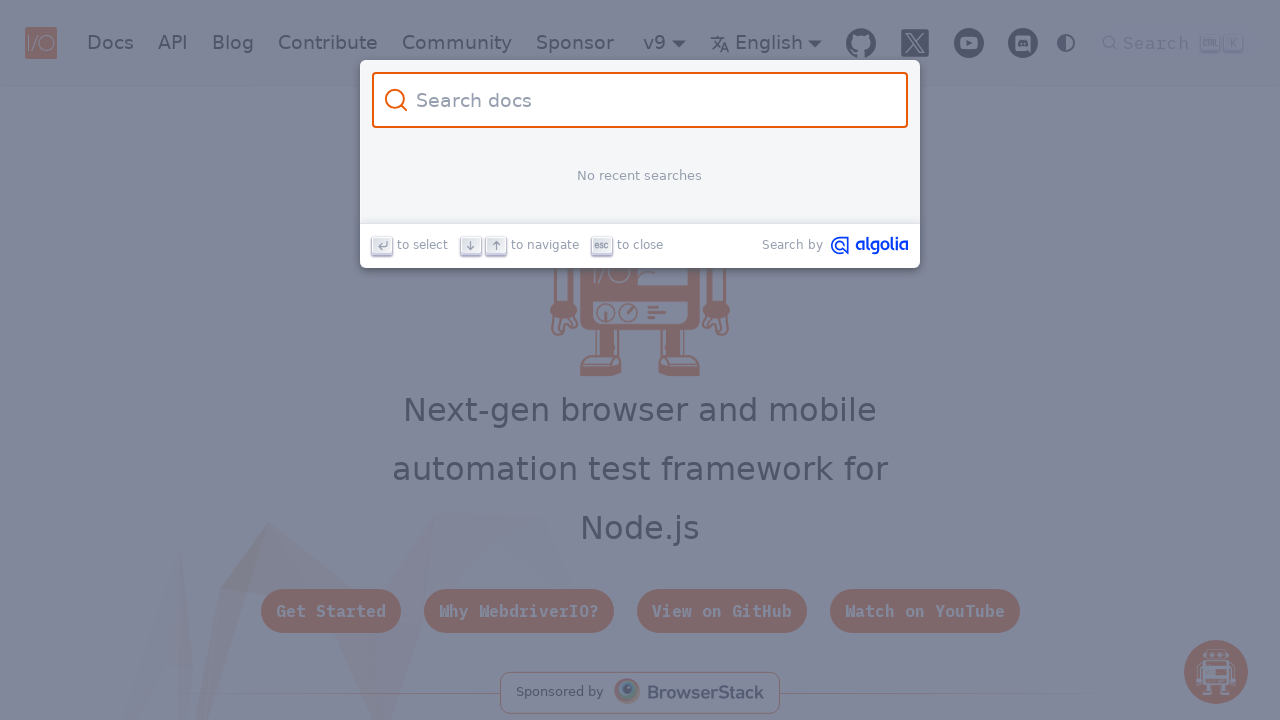

Entered 'getting started' in search field on .DocSearch-Input
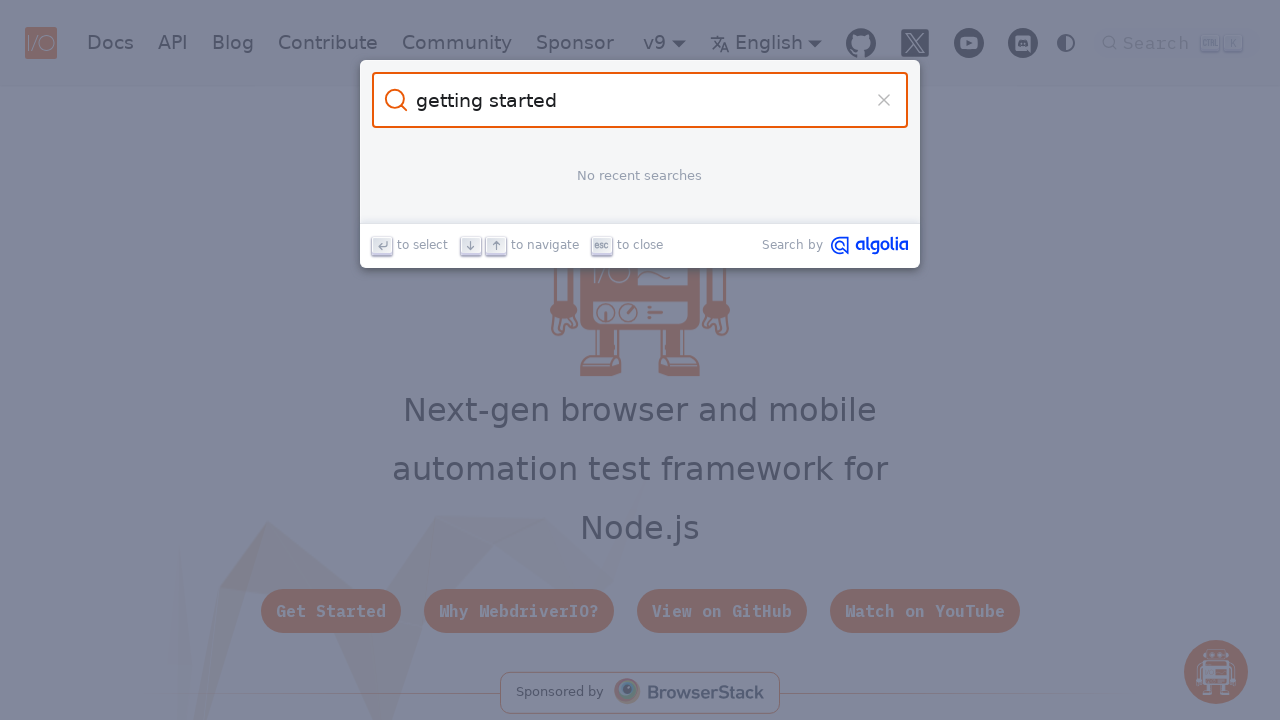

Search results appeared with matching hits
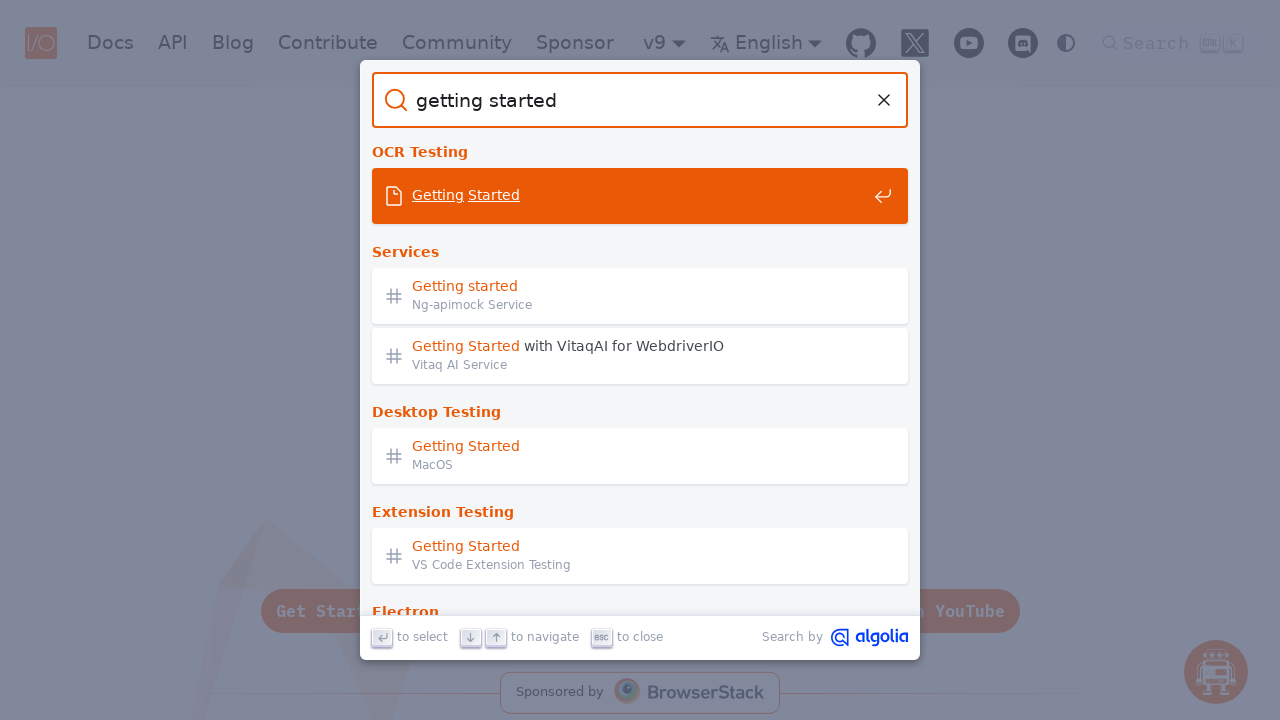

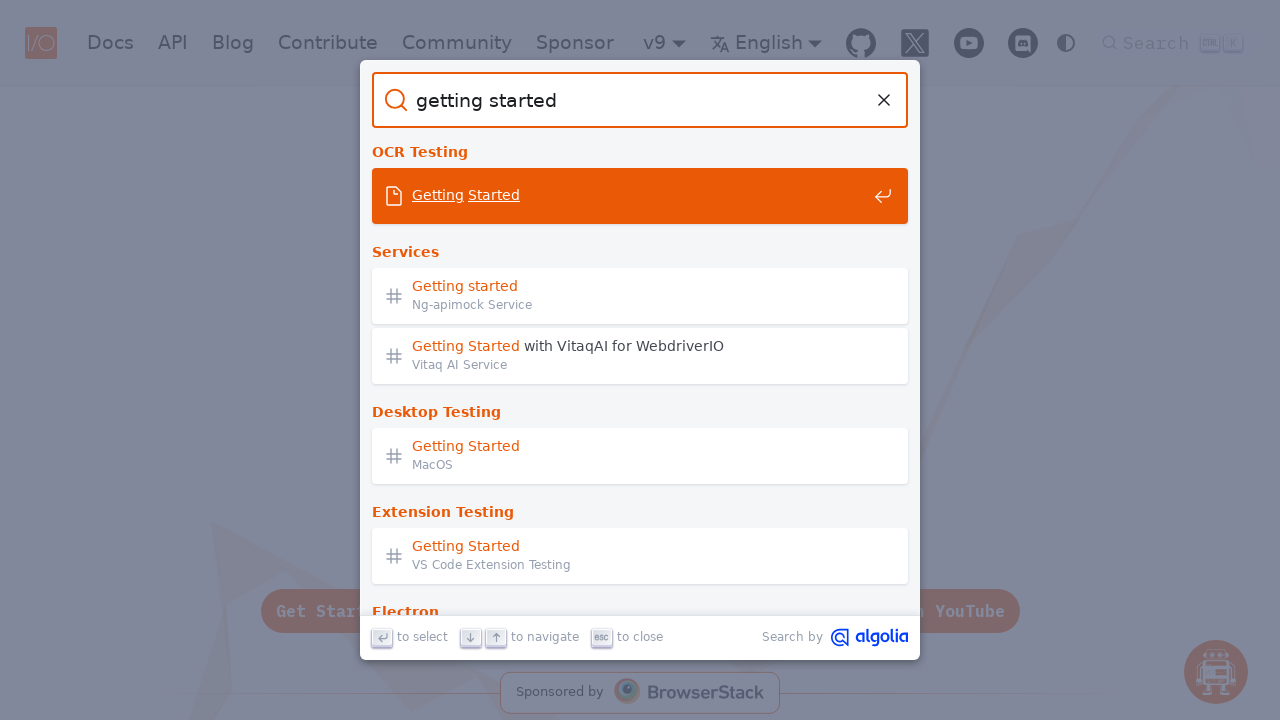